Tests radio button functionality by clicking on radio button options and verifying their selection state

Starting URL: https://demos.jquerymobile.com/1.4.5/checkboxradio-radio/

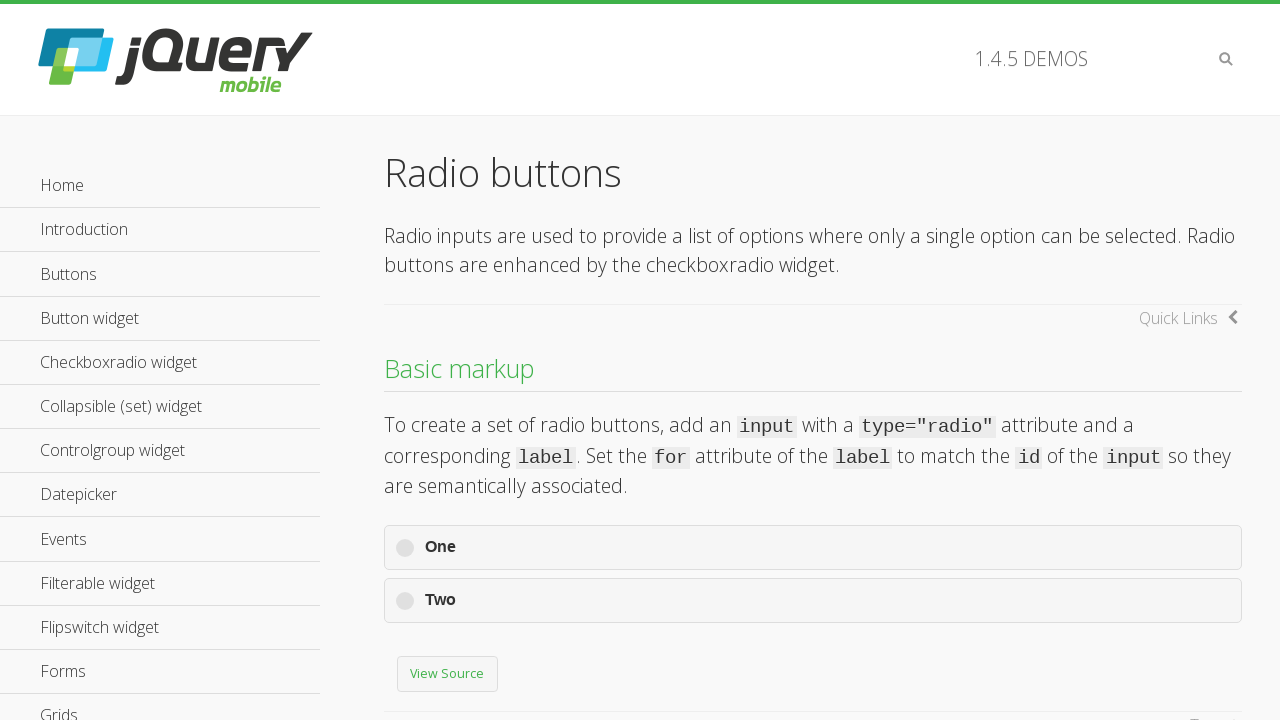

Clicked on the second radio button option at (813, 601) on xpath=//body/div[1]/div[3]/div[1]/form[1]/div[2]/label[1]
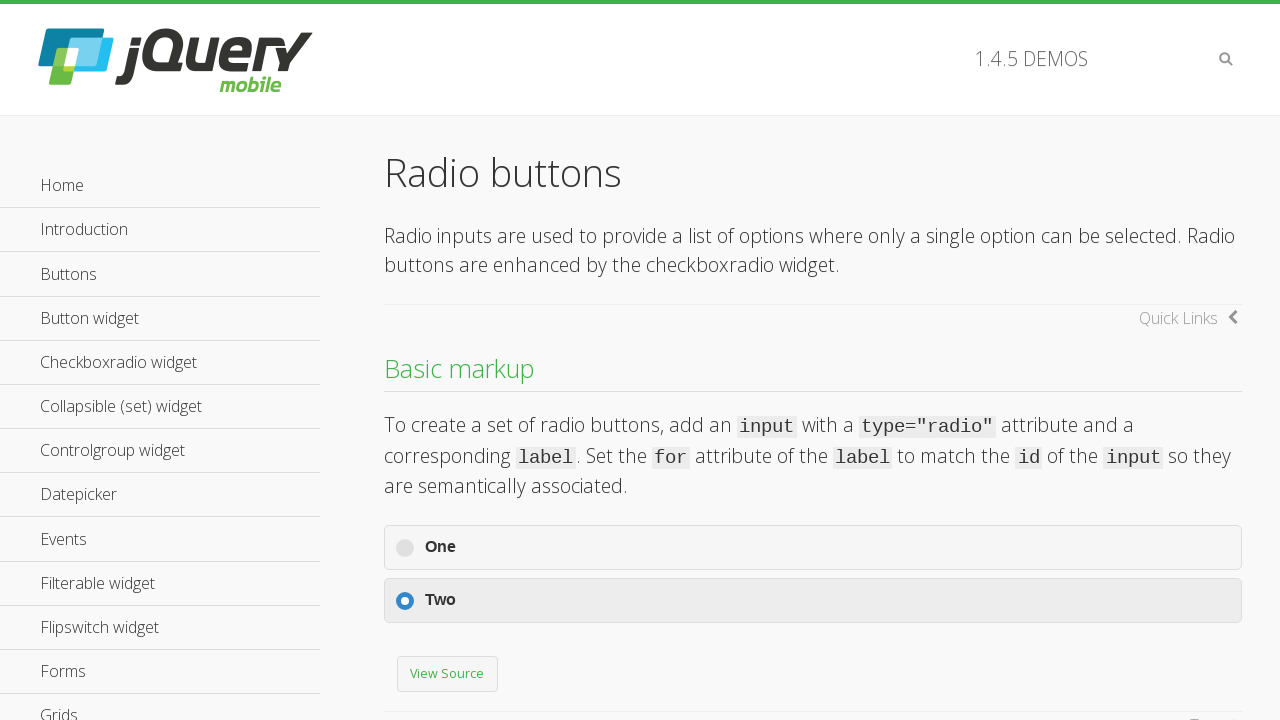

First radio button option is displayed
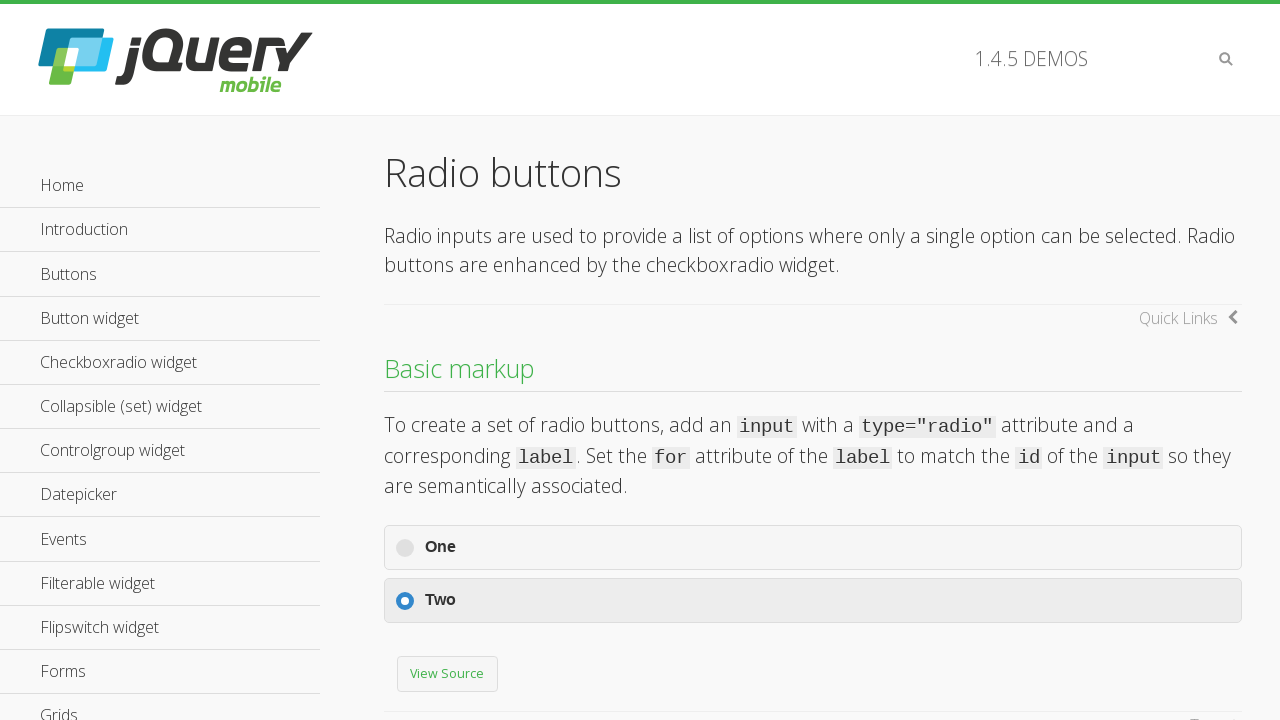

Second radio button option is displayed
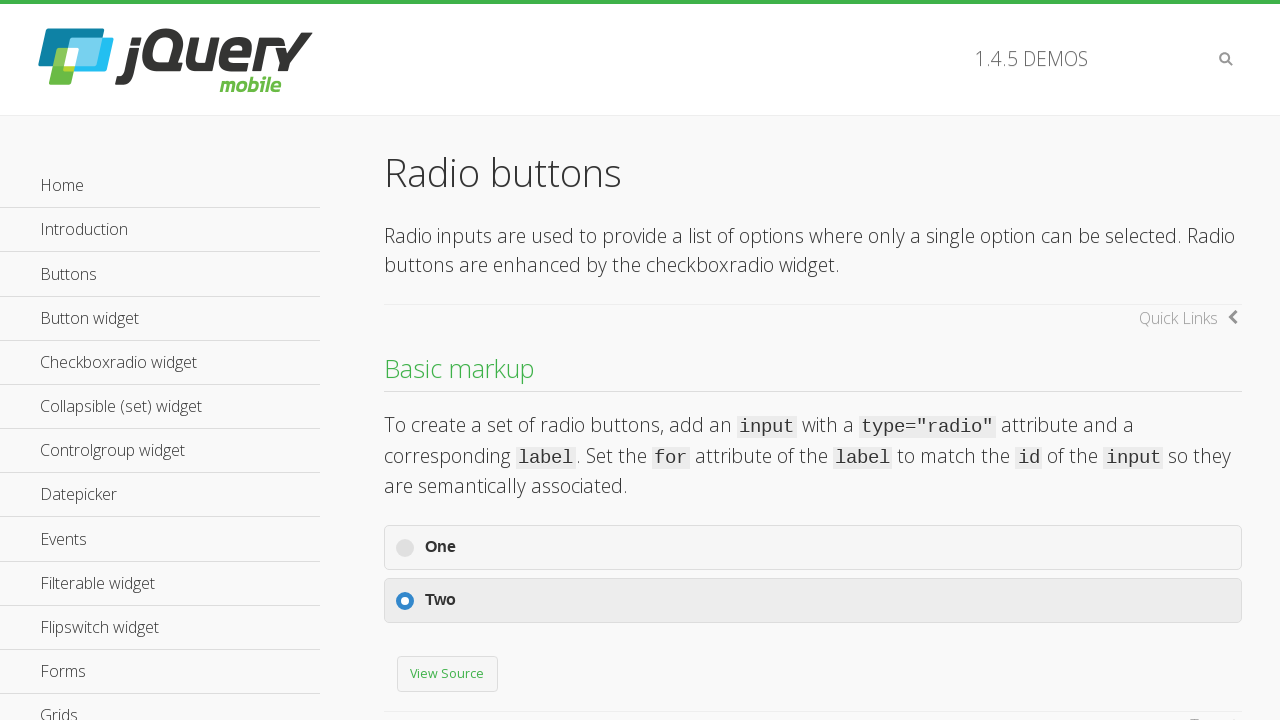

Radio button input elements are present on the page
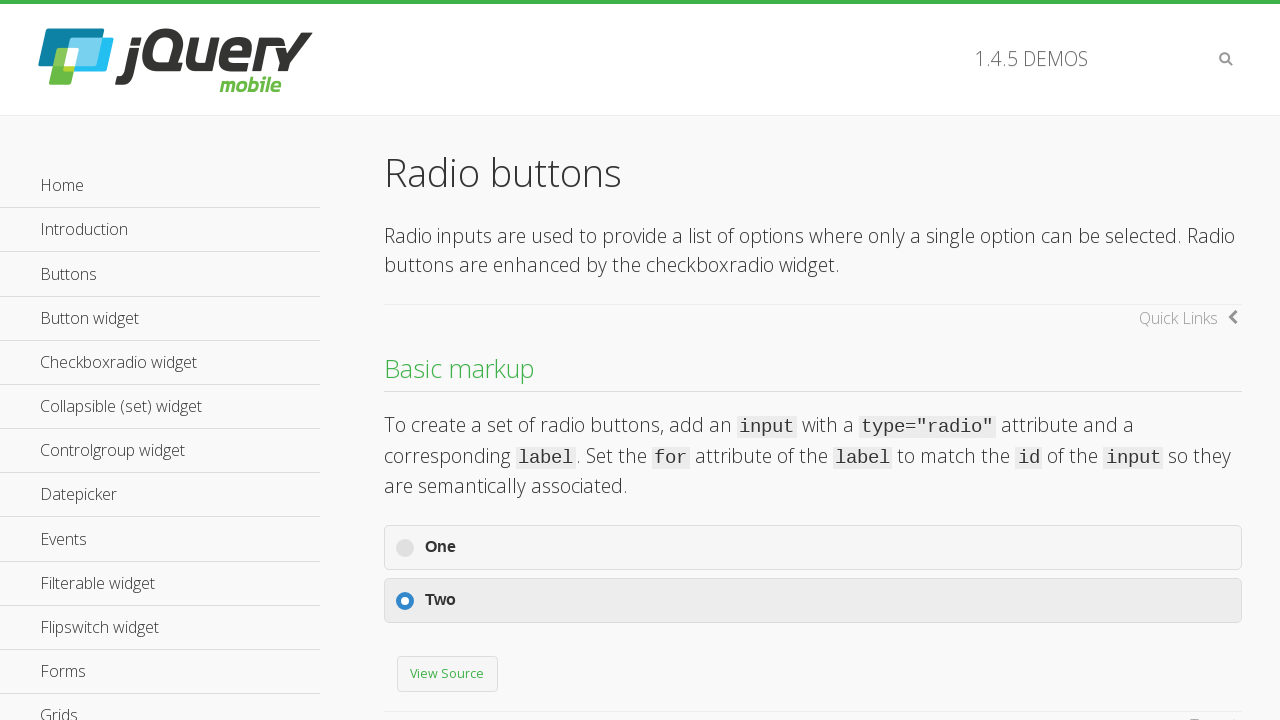

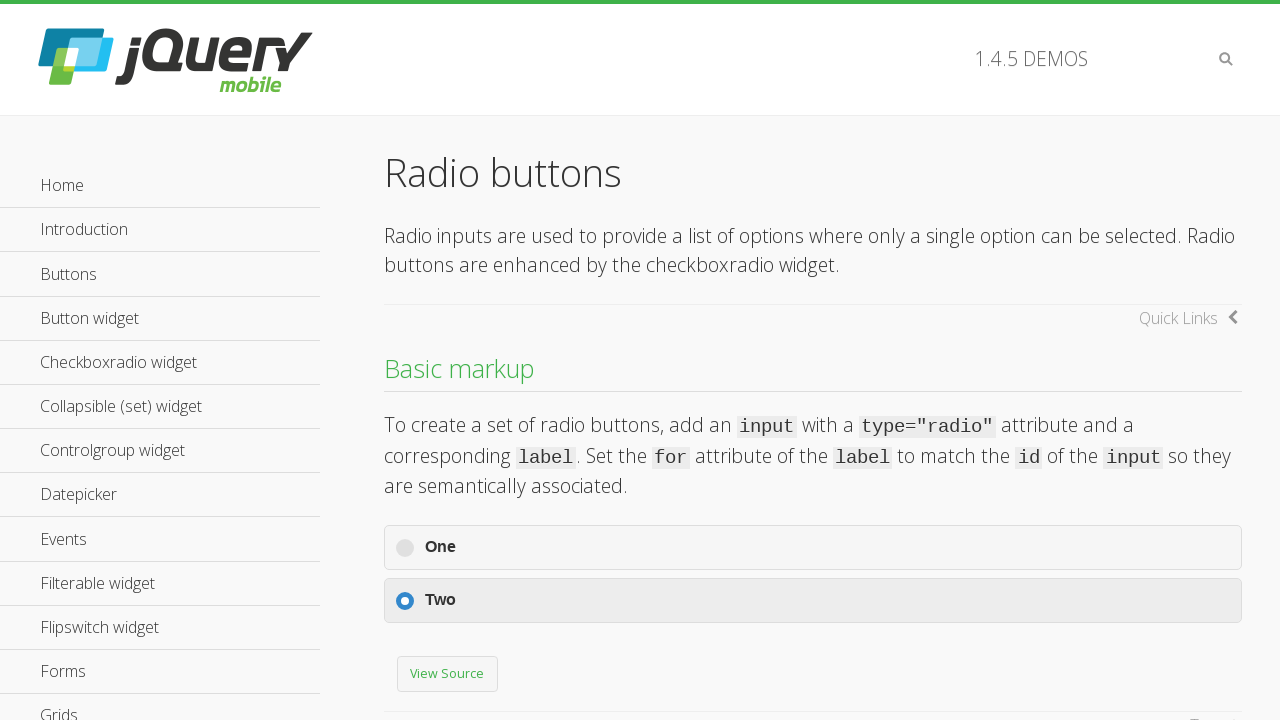